Tests enabling the input field by clicking Enable button and verifying the field becomes enabled with success message

Starting URL: https://the-internet.herokuapp.com/dynamic_controls

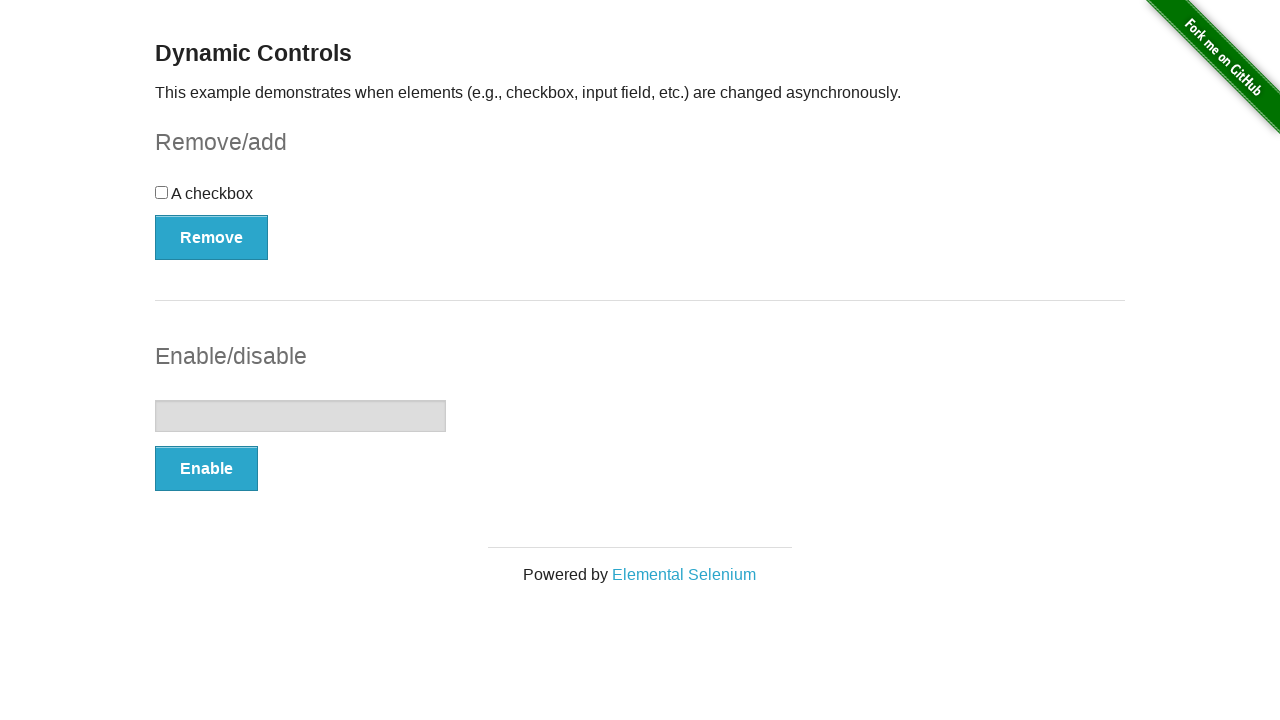

Clicked Enable button to enable the input field at (206, 469) on xpath=//button[@type='button' and contains(text(),'Enable')]
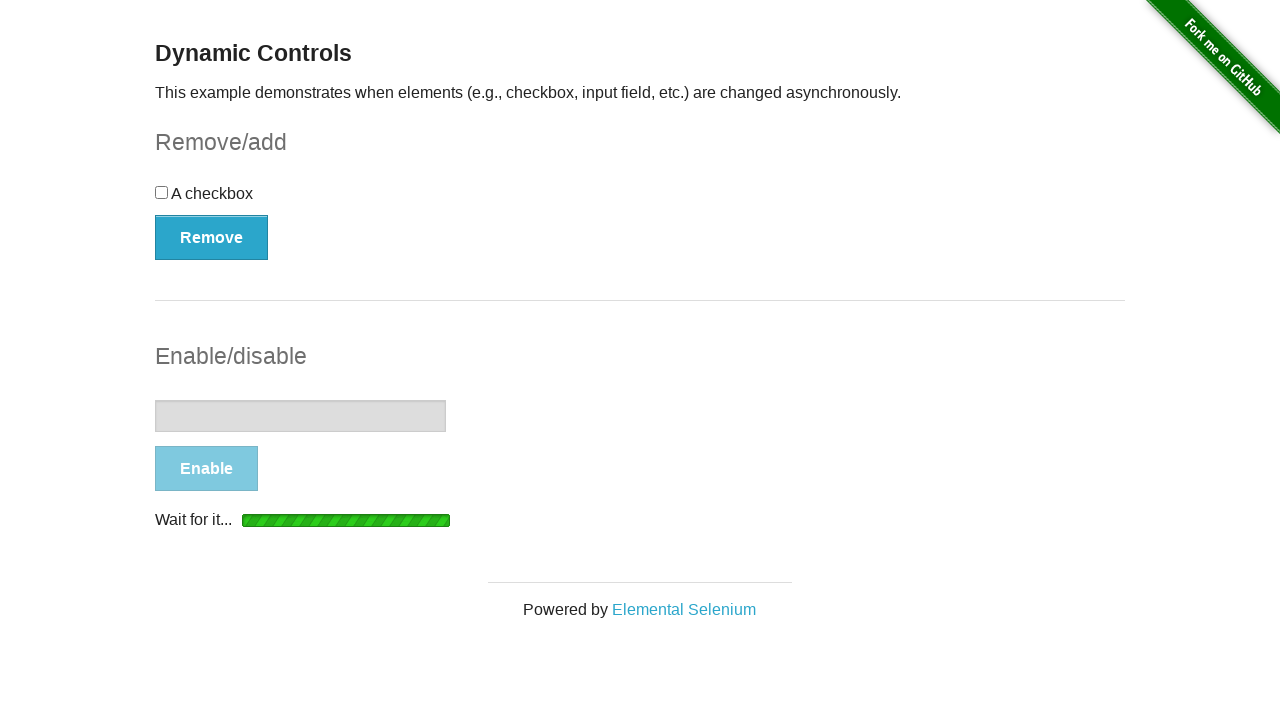

Success message appeared confirming input field is enabled
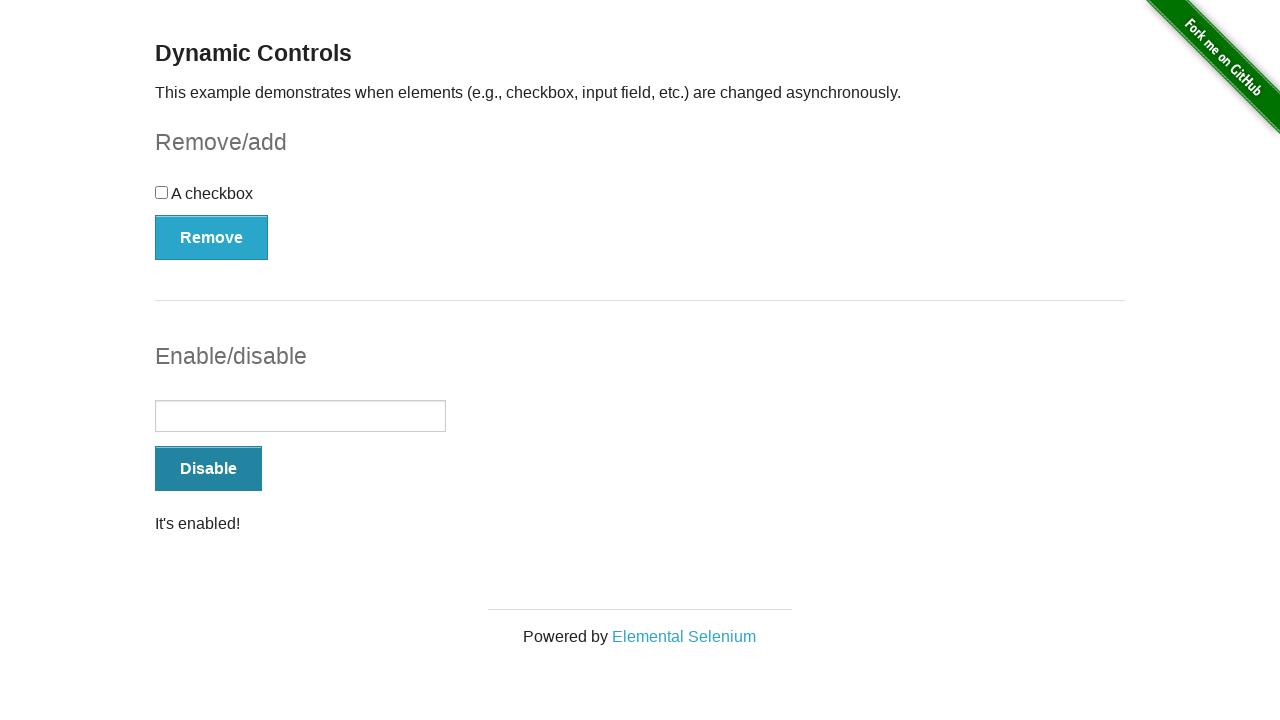

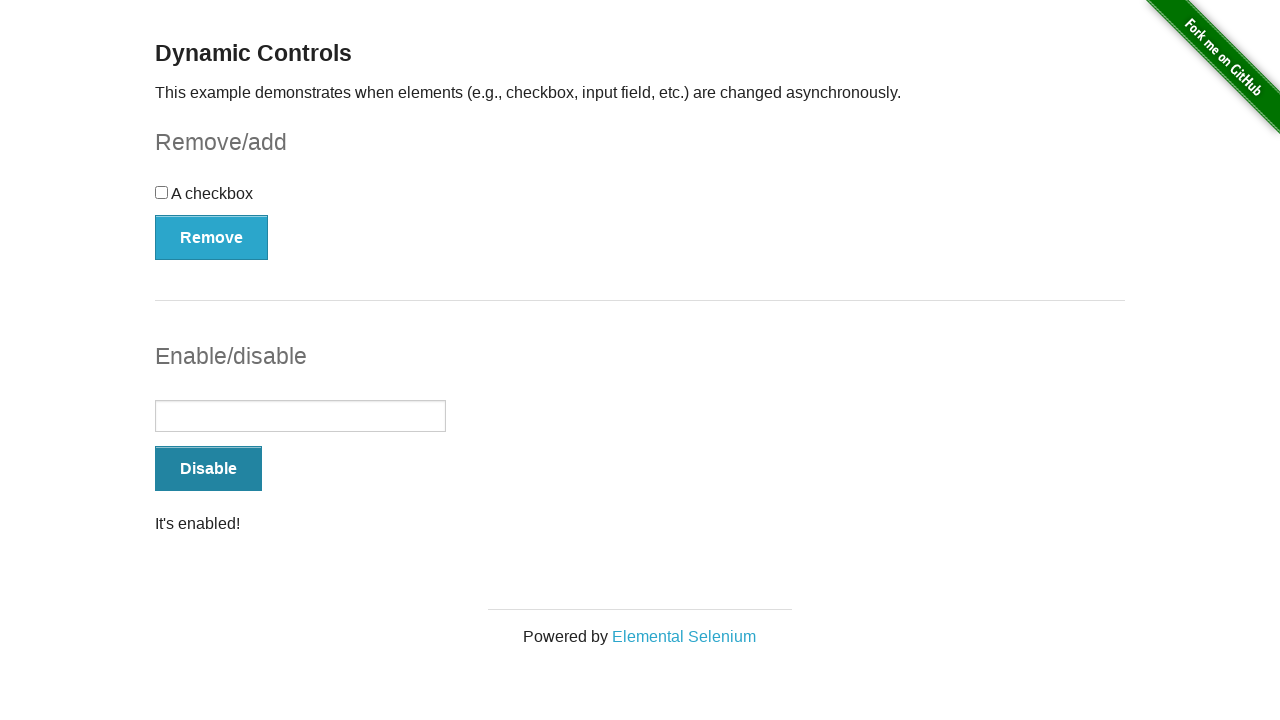